Tests double-click functionality on W3Schools demo page by switching to an iframe, filling a text field, and double-clicking a button to copy the text.

Starting URL: https://www.w3schools.com/tags/tryit.asp?filename=tryhtml5_ev_ondblclick3

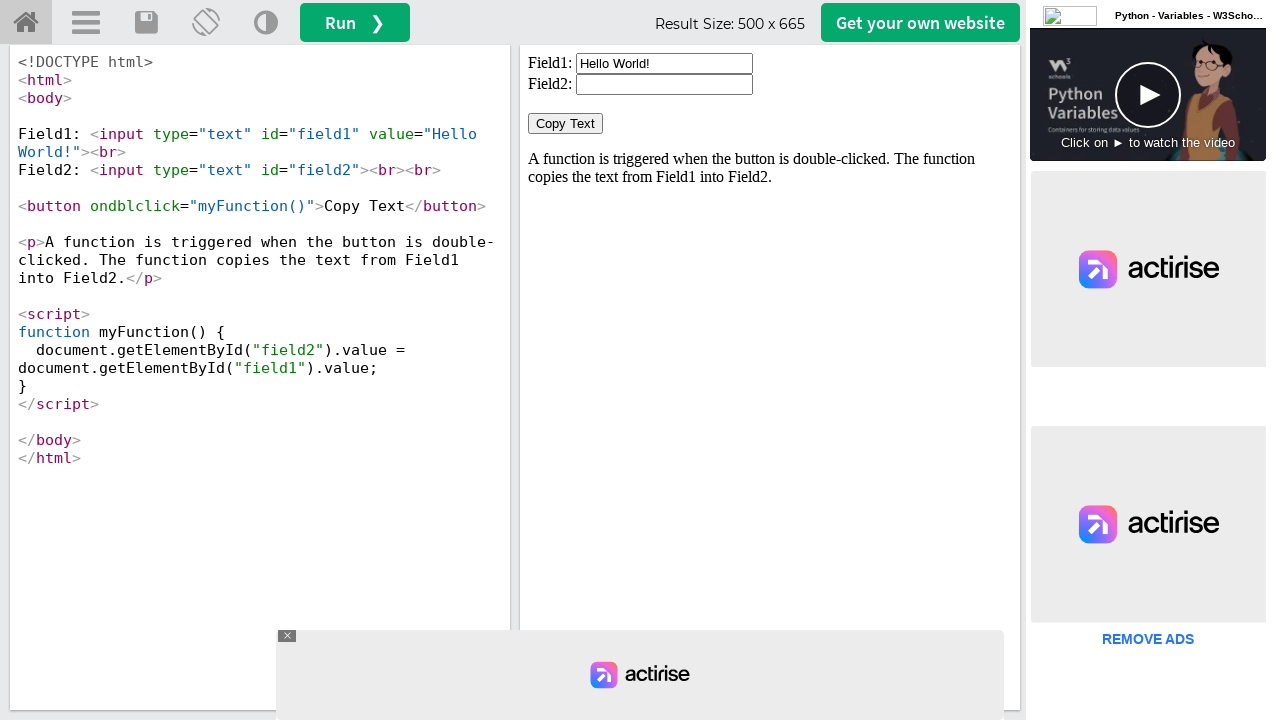

Located iframe #iframeResult containing the demo
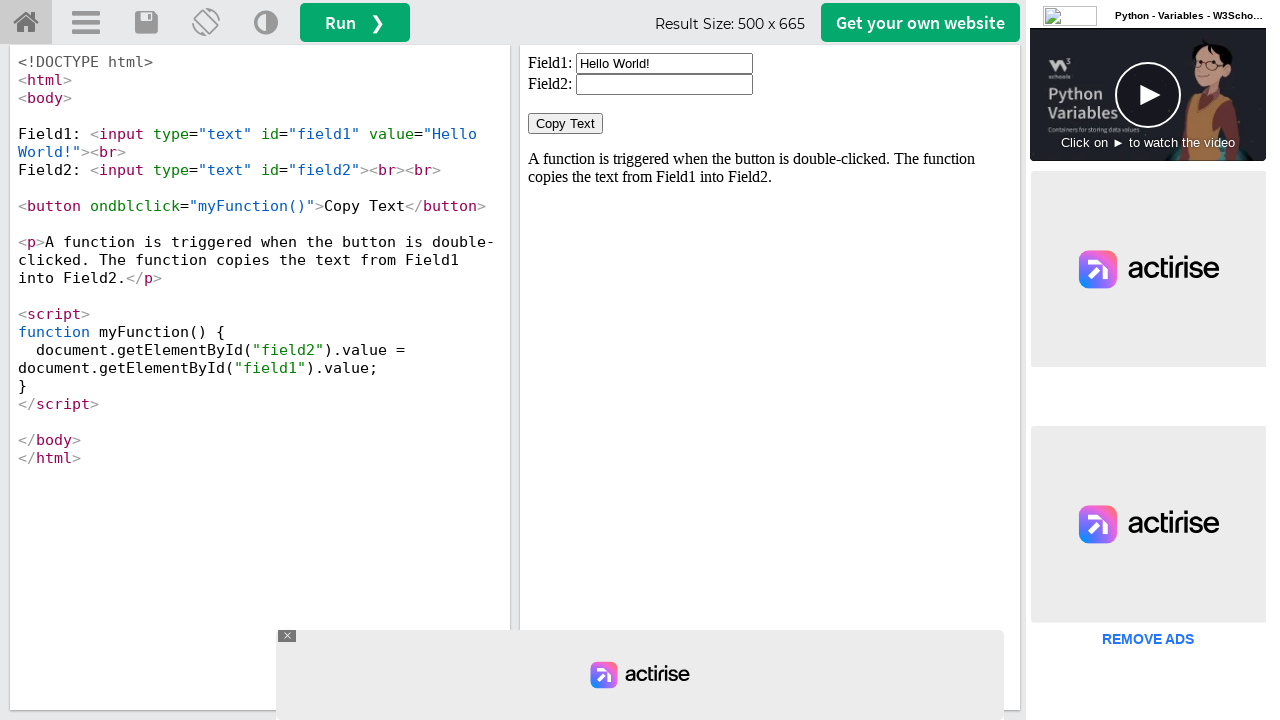

Cleared the input field #field1 on #iframeResult >> internal:control=enter-frame >> input#field1
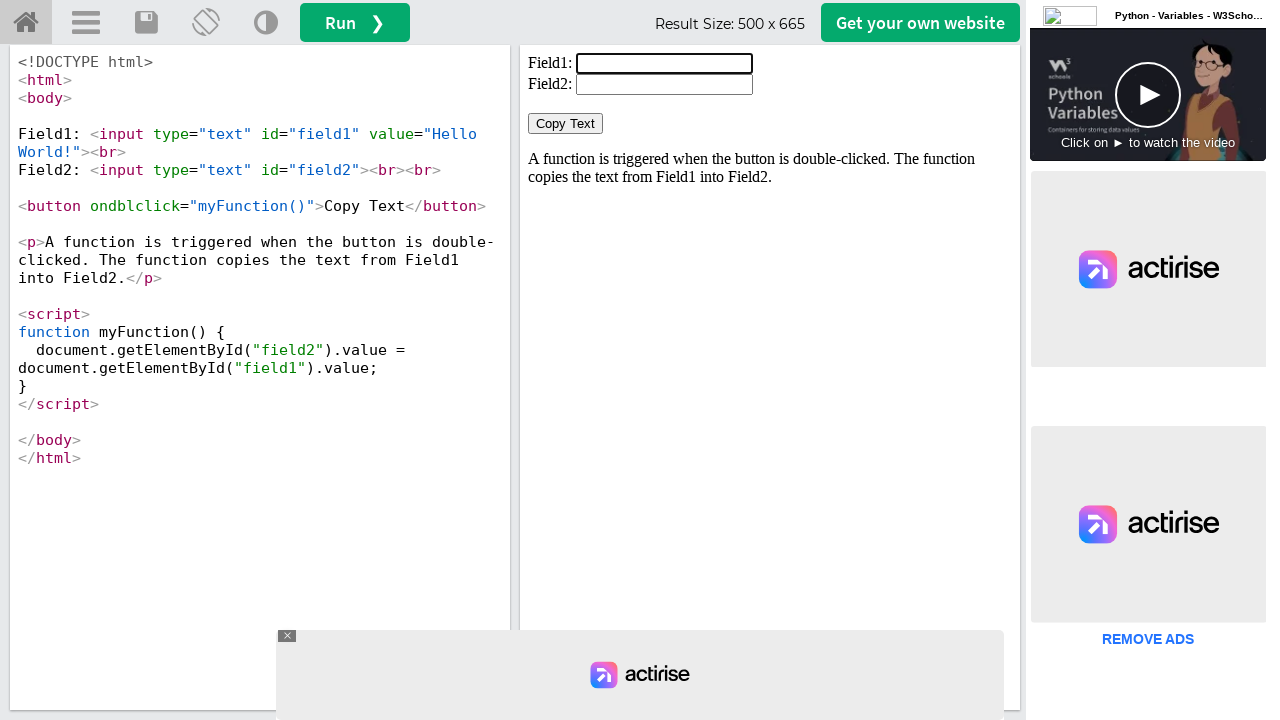

Filled input field with text 'Tanishka The Great' on #iframeResult >> internal:control=enter-frame >> input#field1
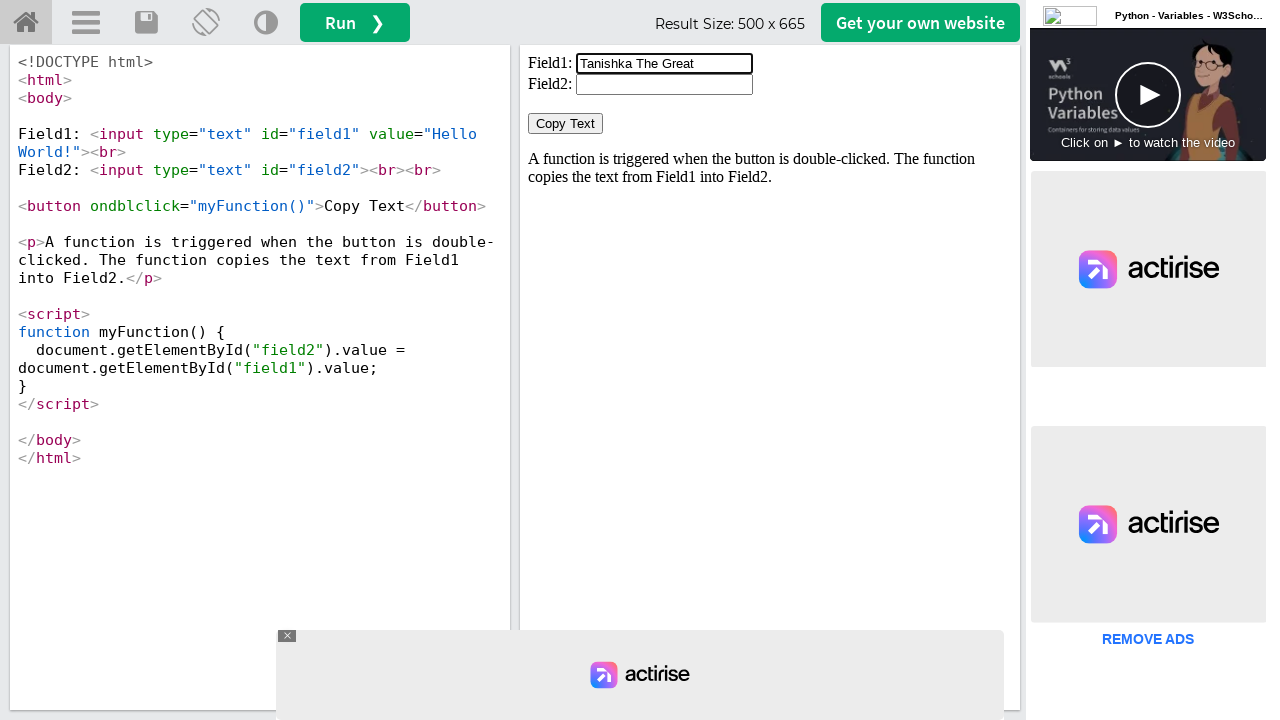

Double-clicked the 'Copy Text' button to copy text to clipboard at (566, 124) on #iframeResult >> internal:control=enter-frame >> button:text('Copy Text')
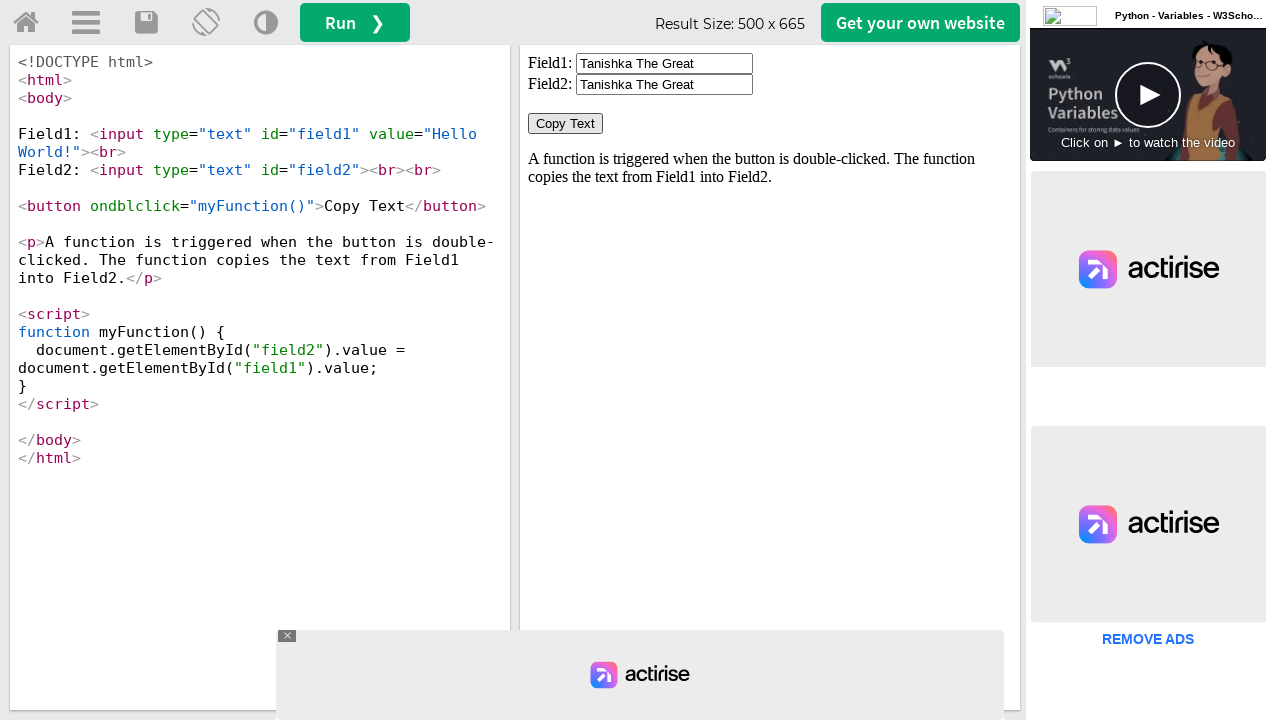

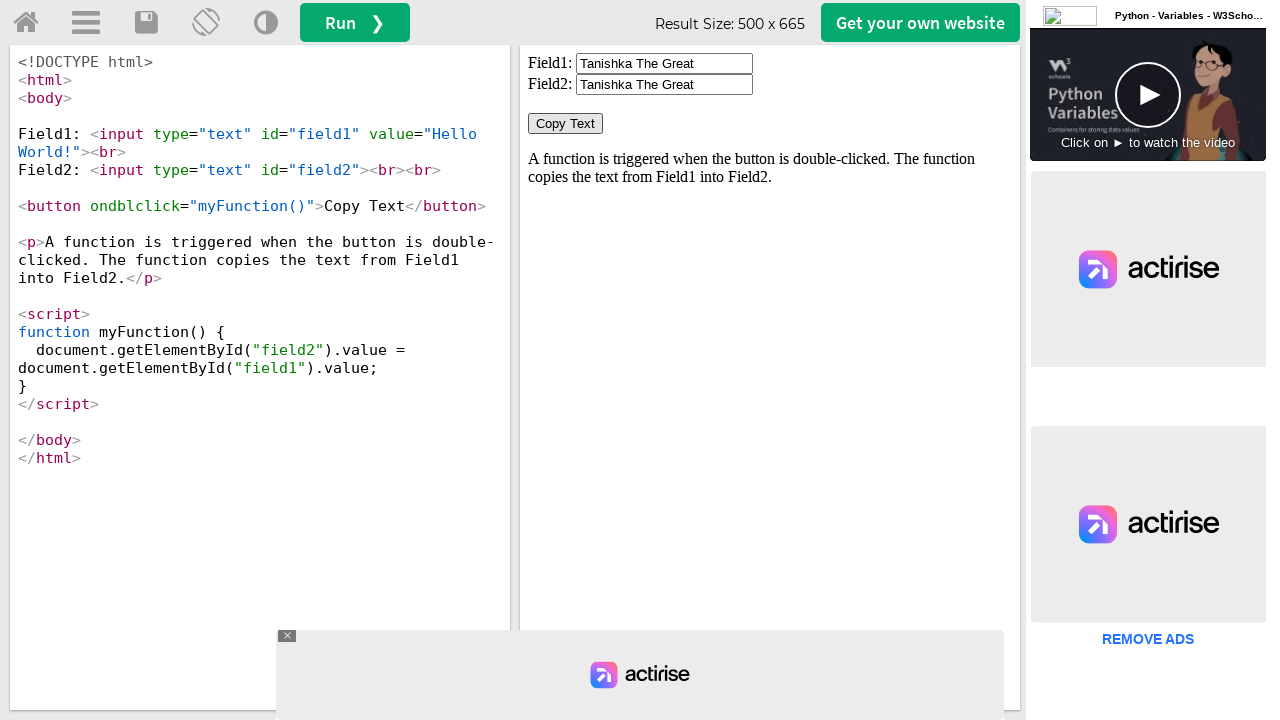